Tests switching between browser windows by clicking a button that opens a new tab, switching to it, then switching back to the original window

Starting URL: https://formy-project.herokuapp.com/switch-window

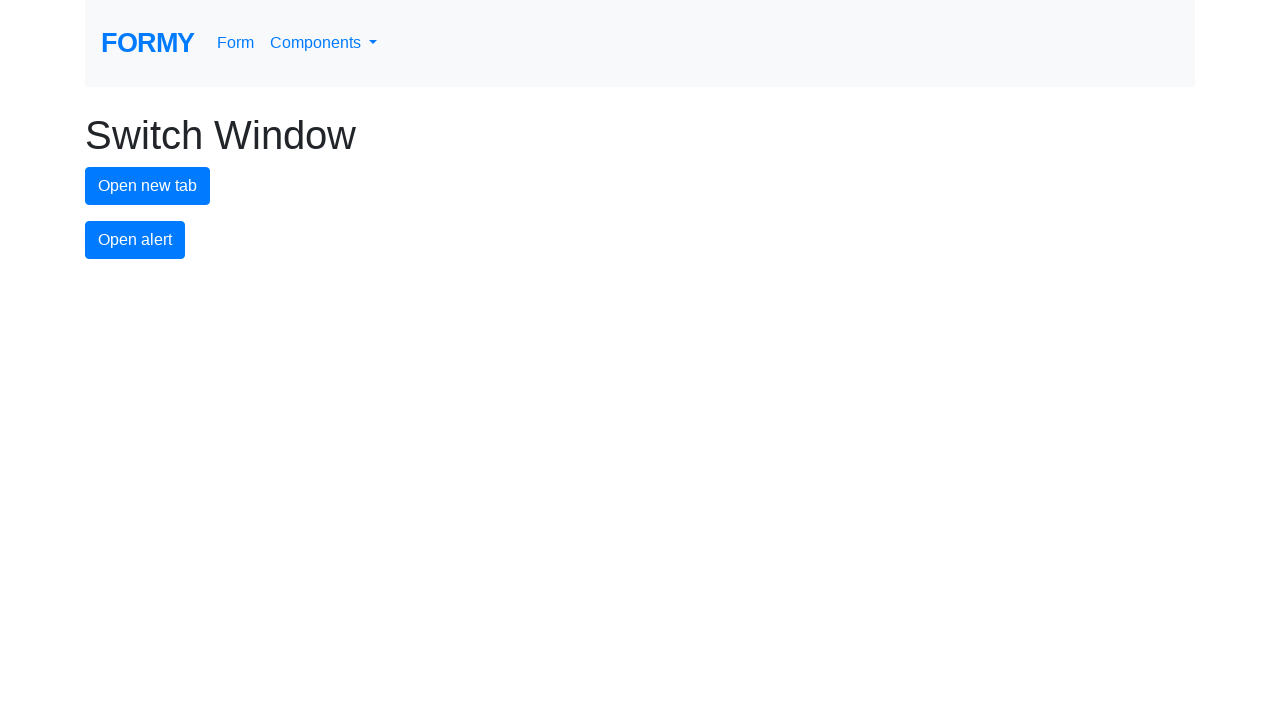

Clicked button to open new tab at (148, 186) on #new-tab-button
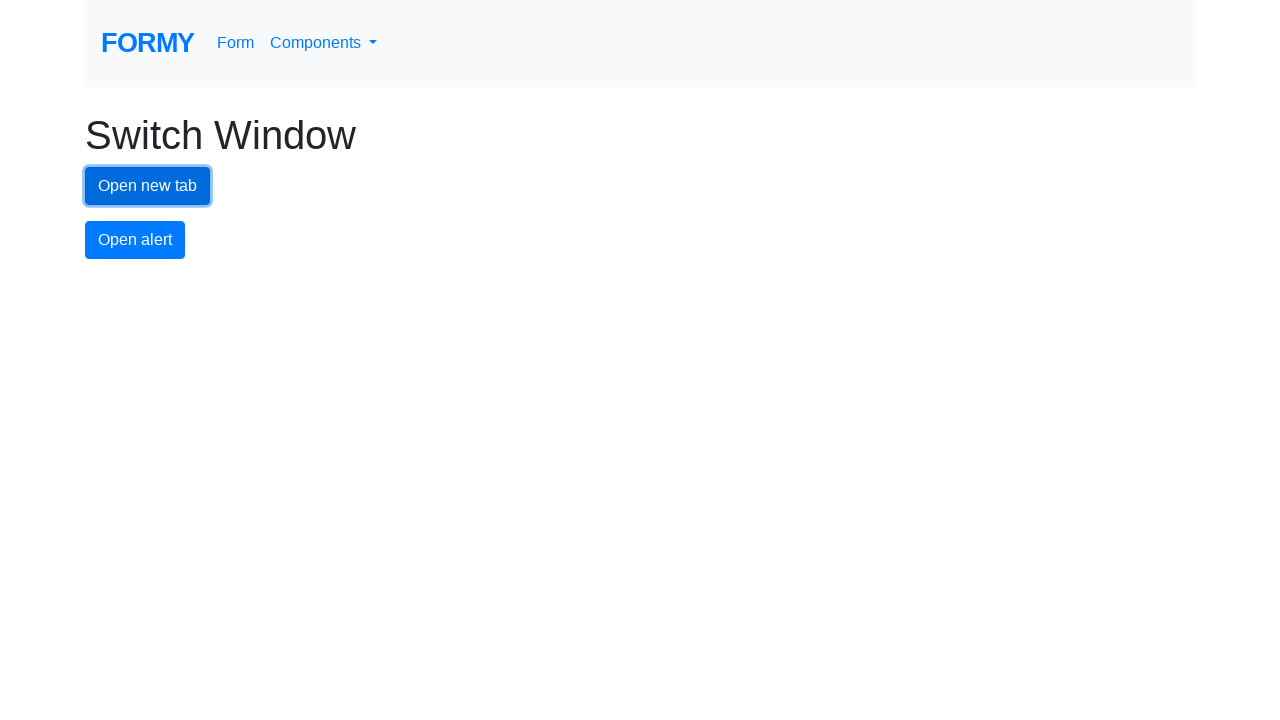

Captured new page/window reference
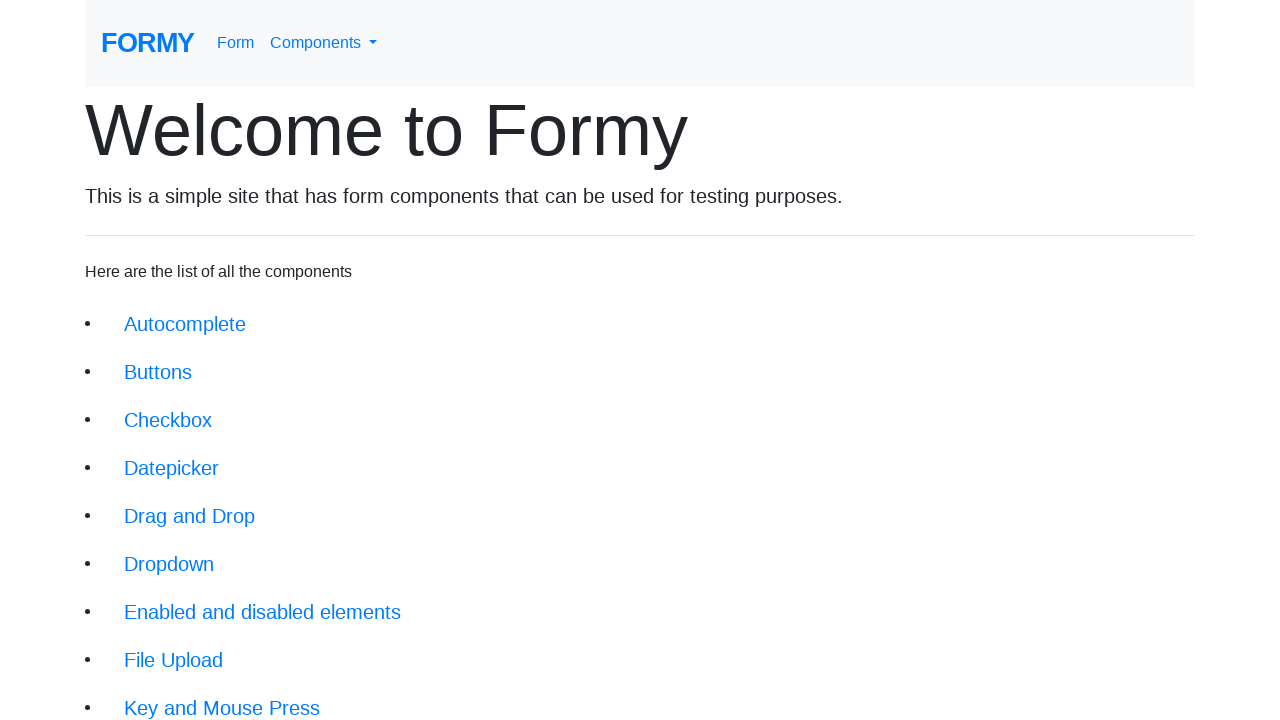

New page finished loading
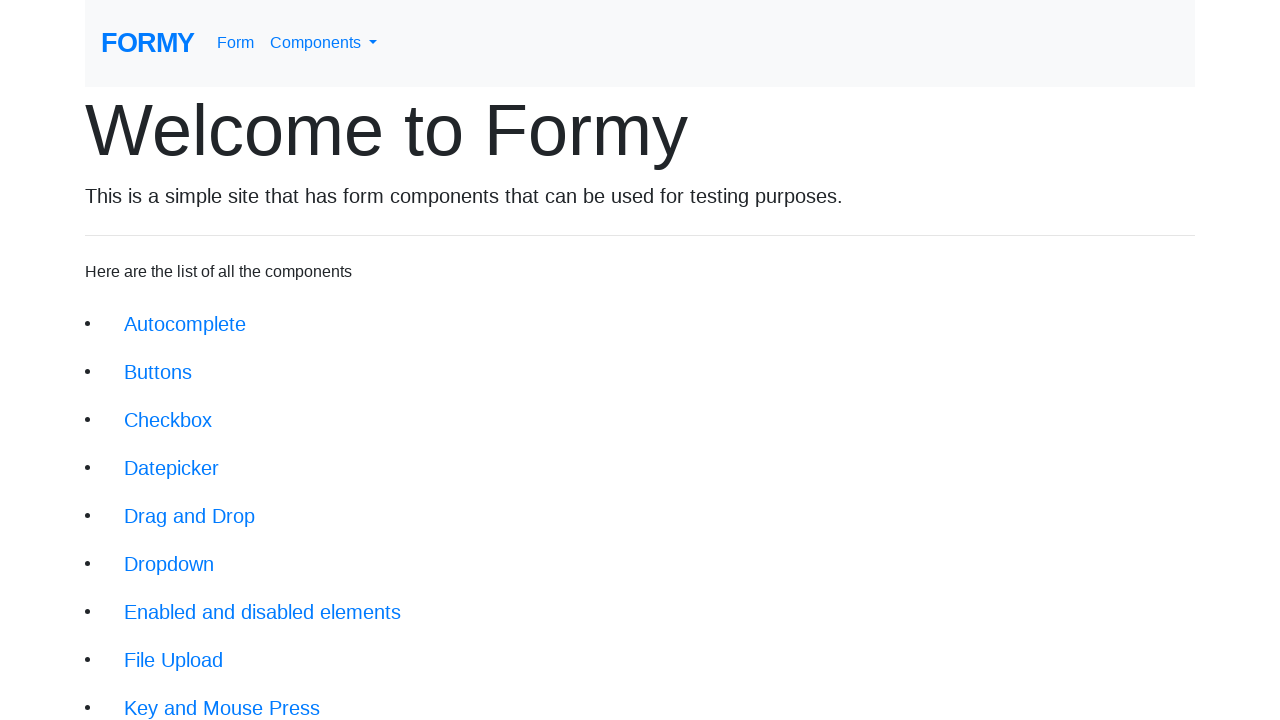

Switched back to original window
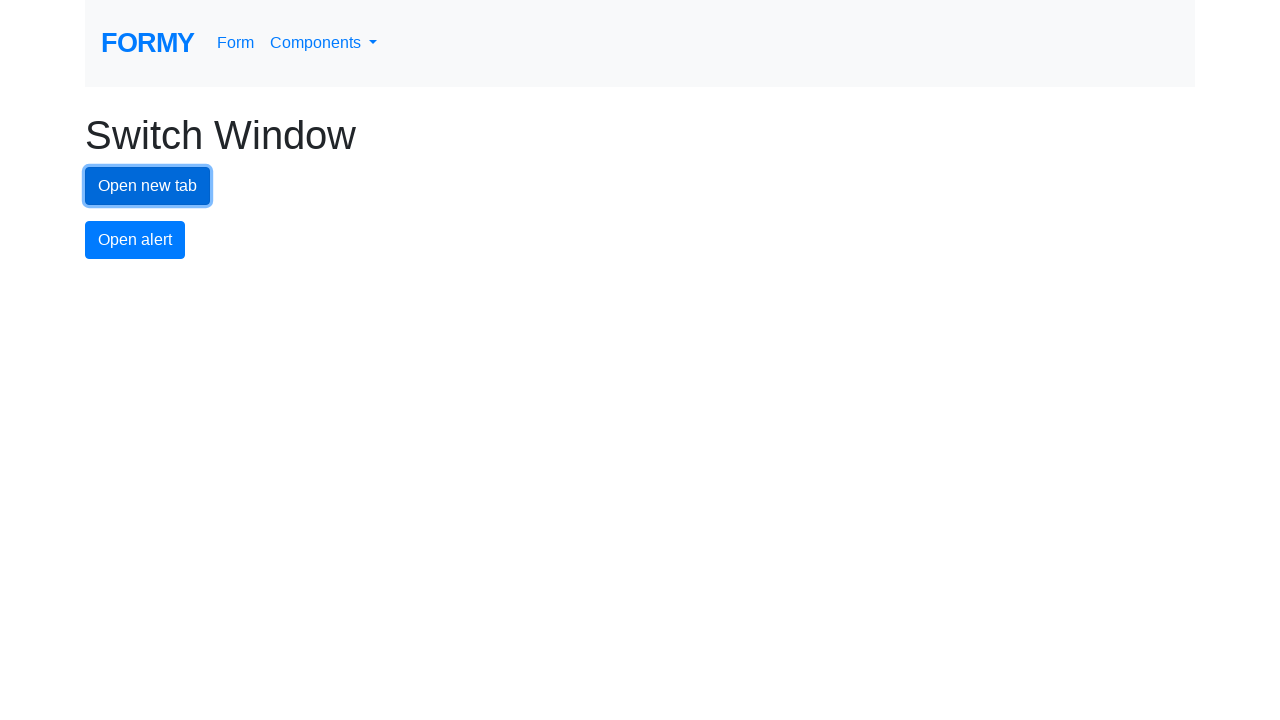

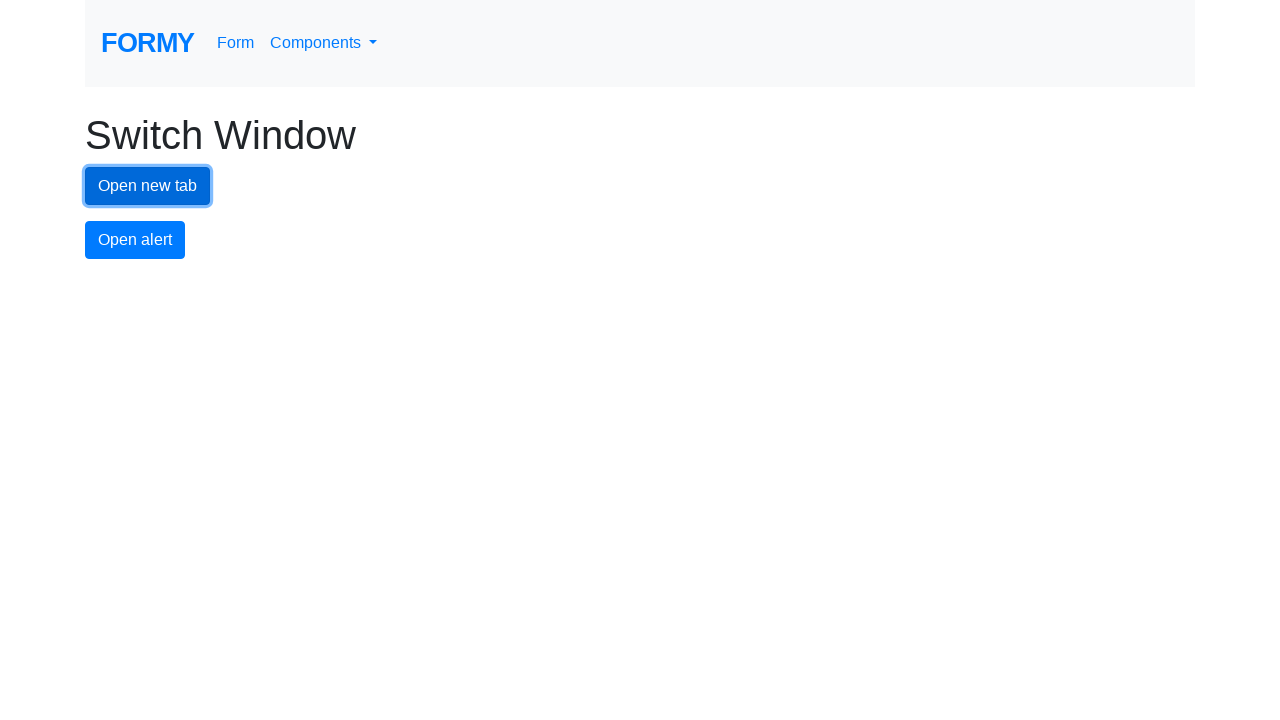